Tests the user registration flow on ParaBank demo site by clicking the registration link and filling in first name and last name fields in the registration form.

Starting URL: https://parabank.parasoft.com/parabank/index.htm

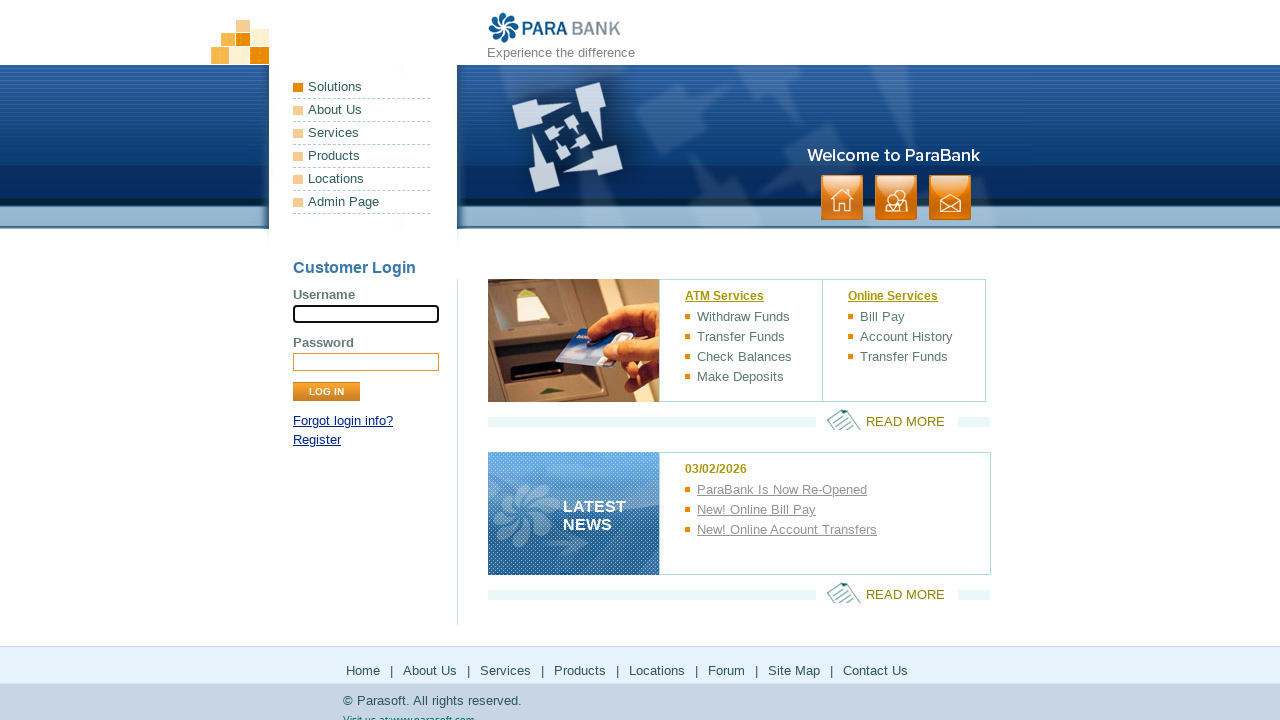

Set viewport size to 1920x1080
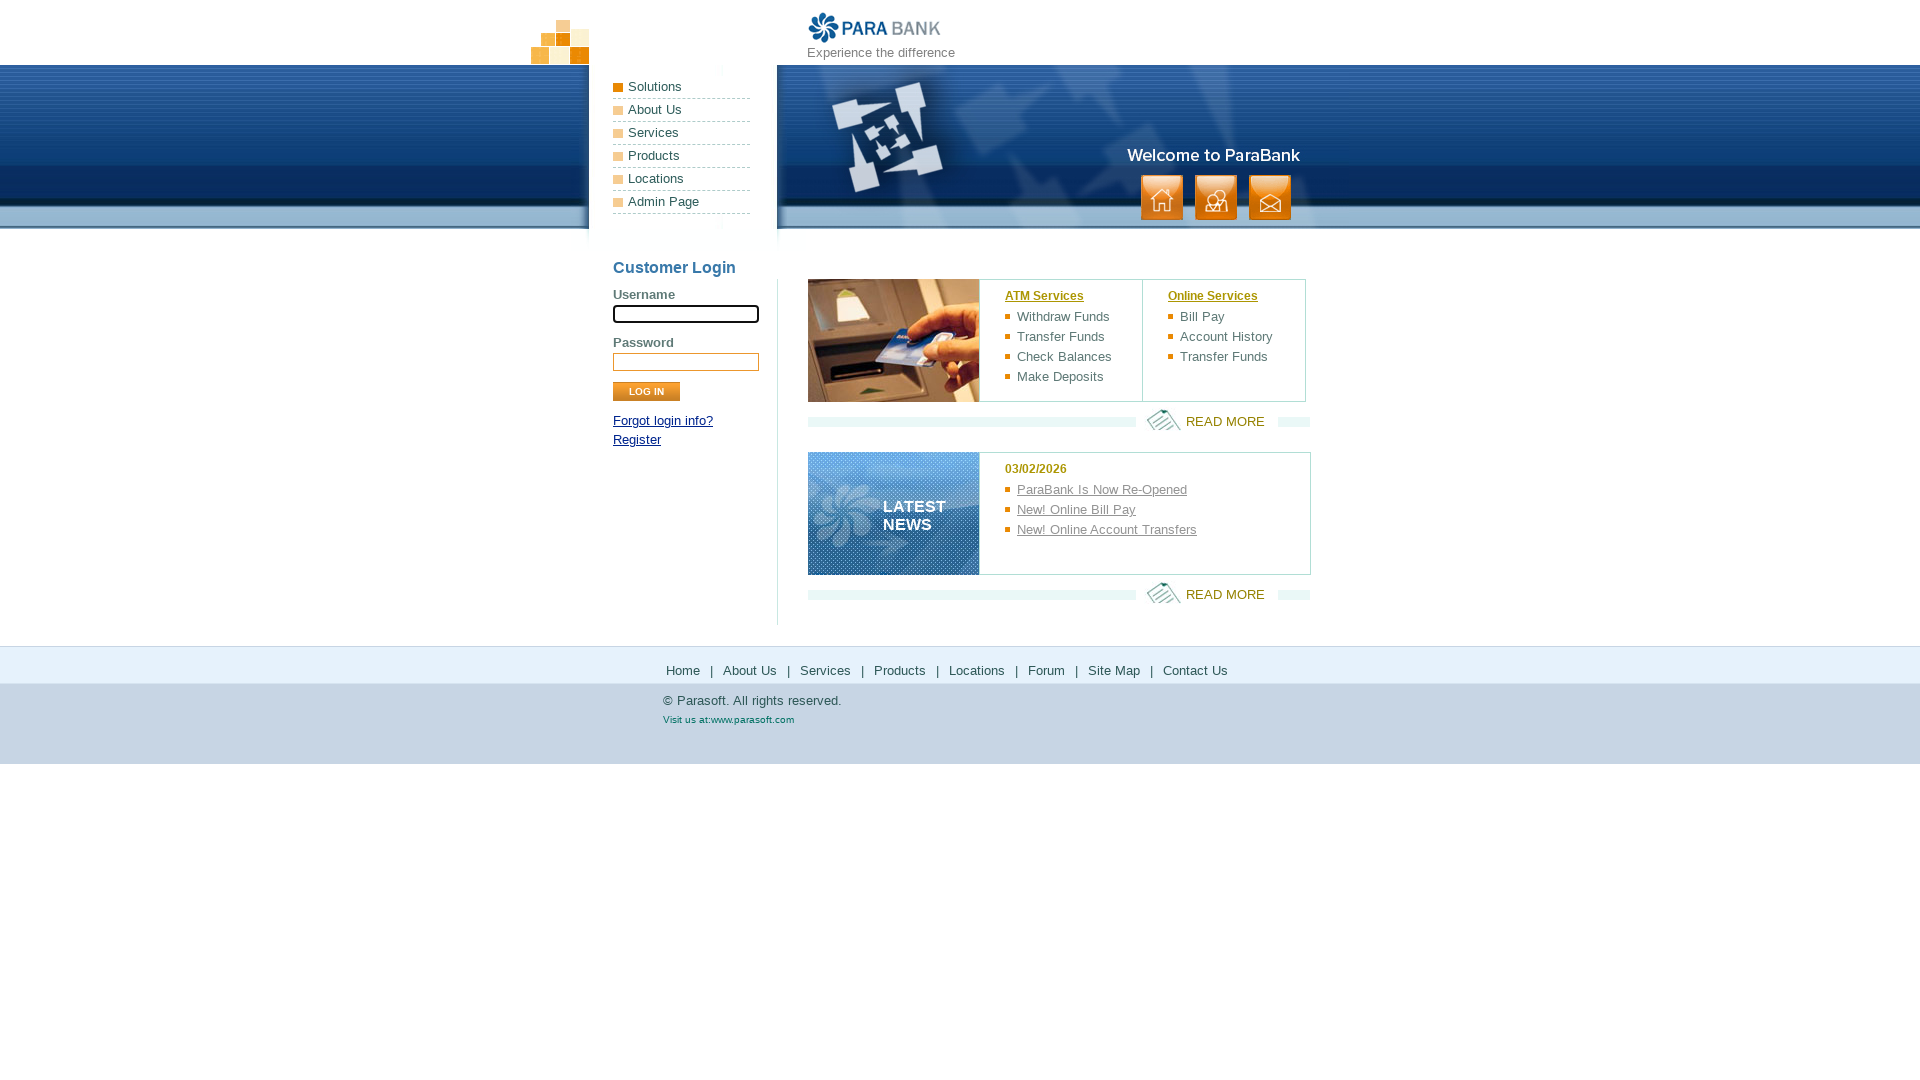

Located login button element
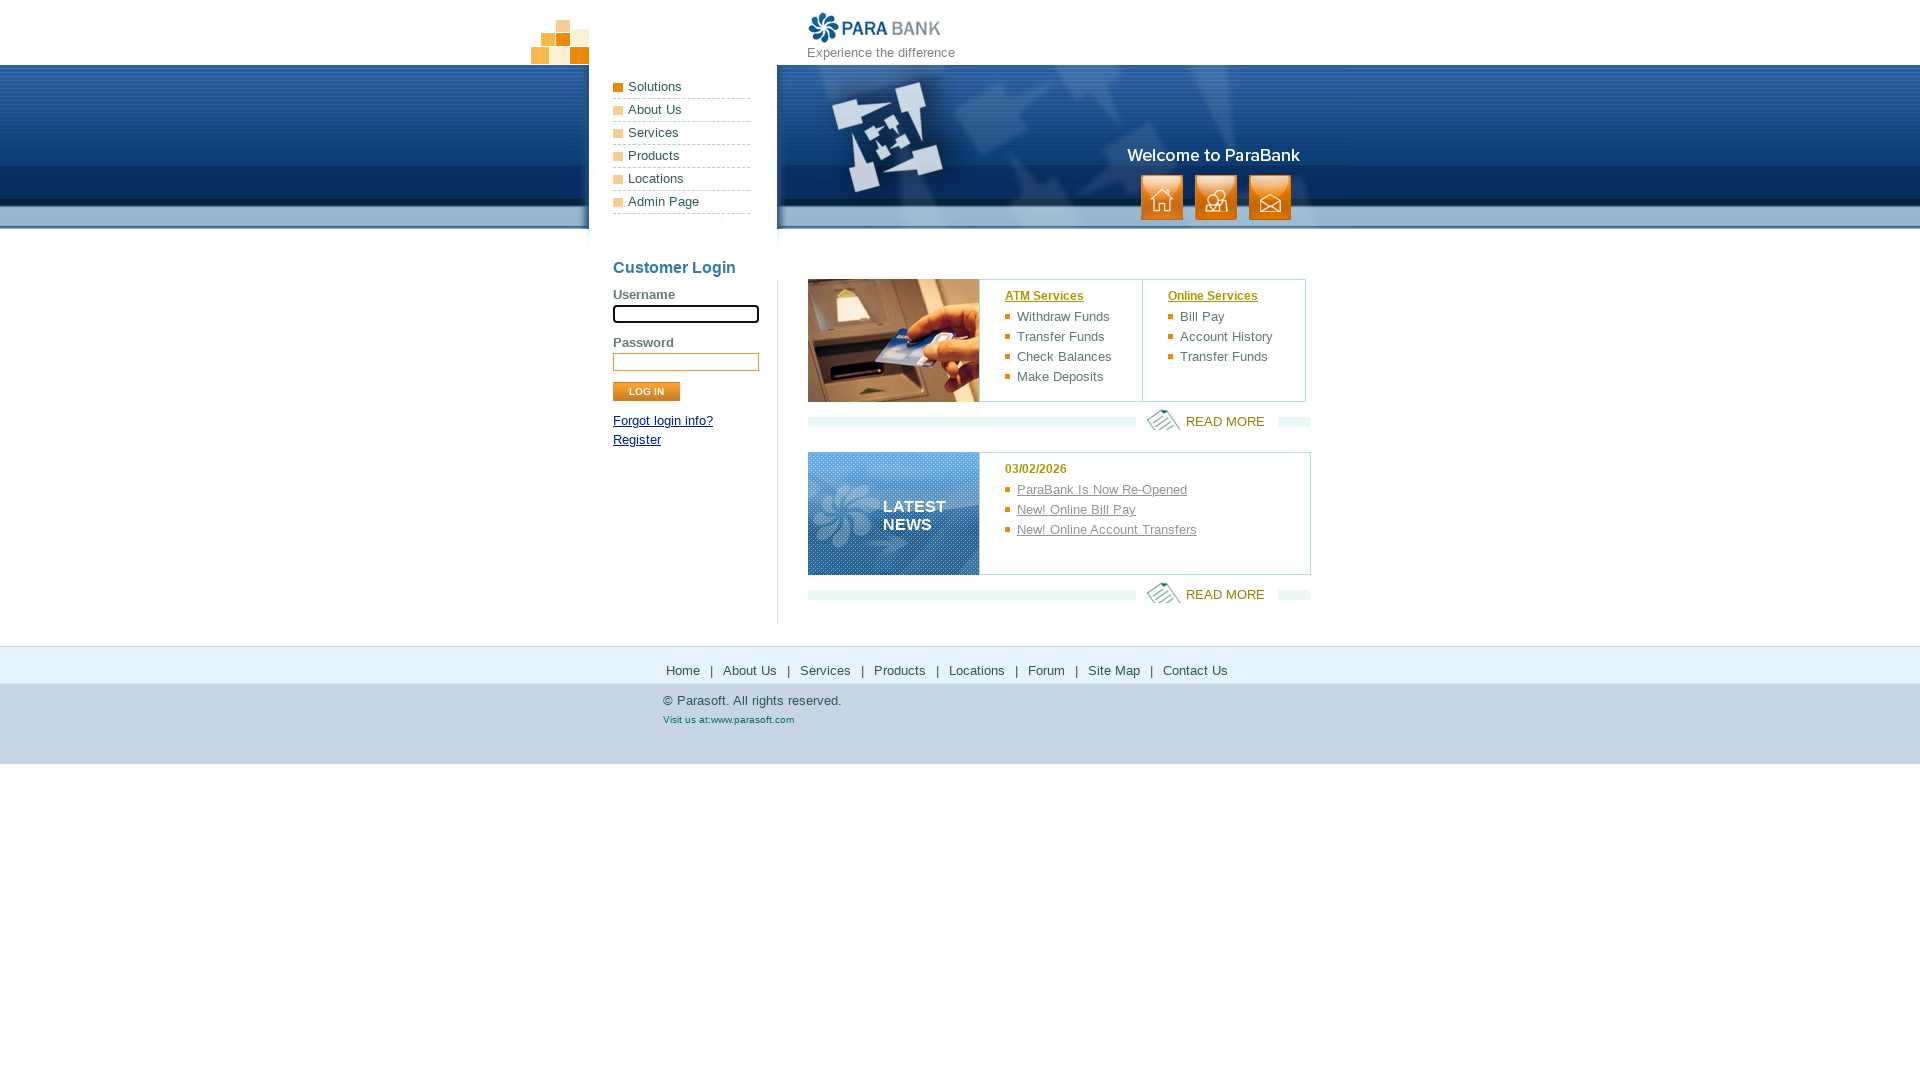

Login button is visible
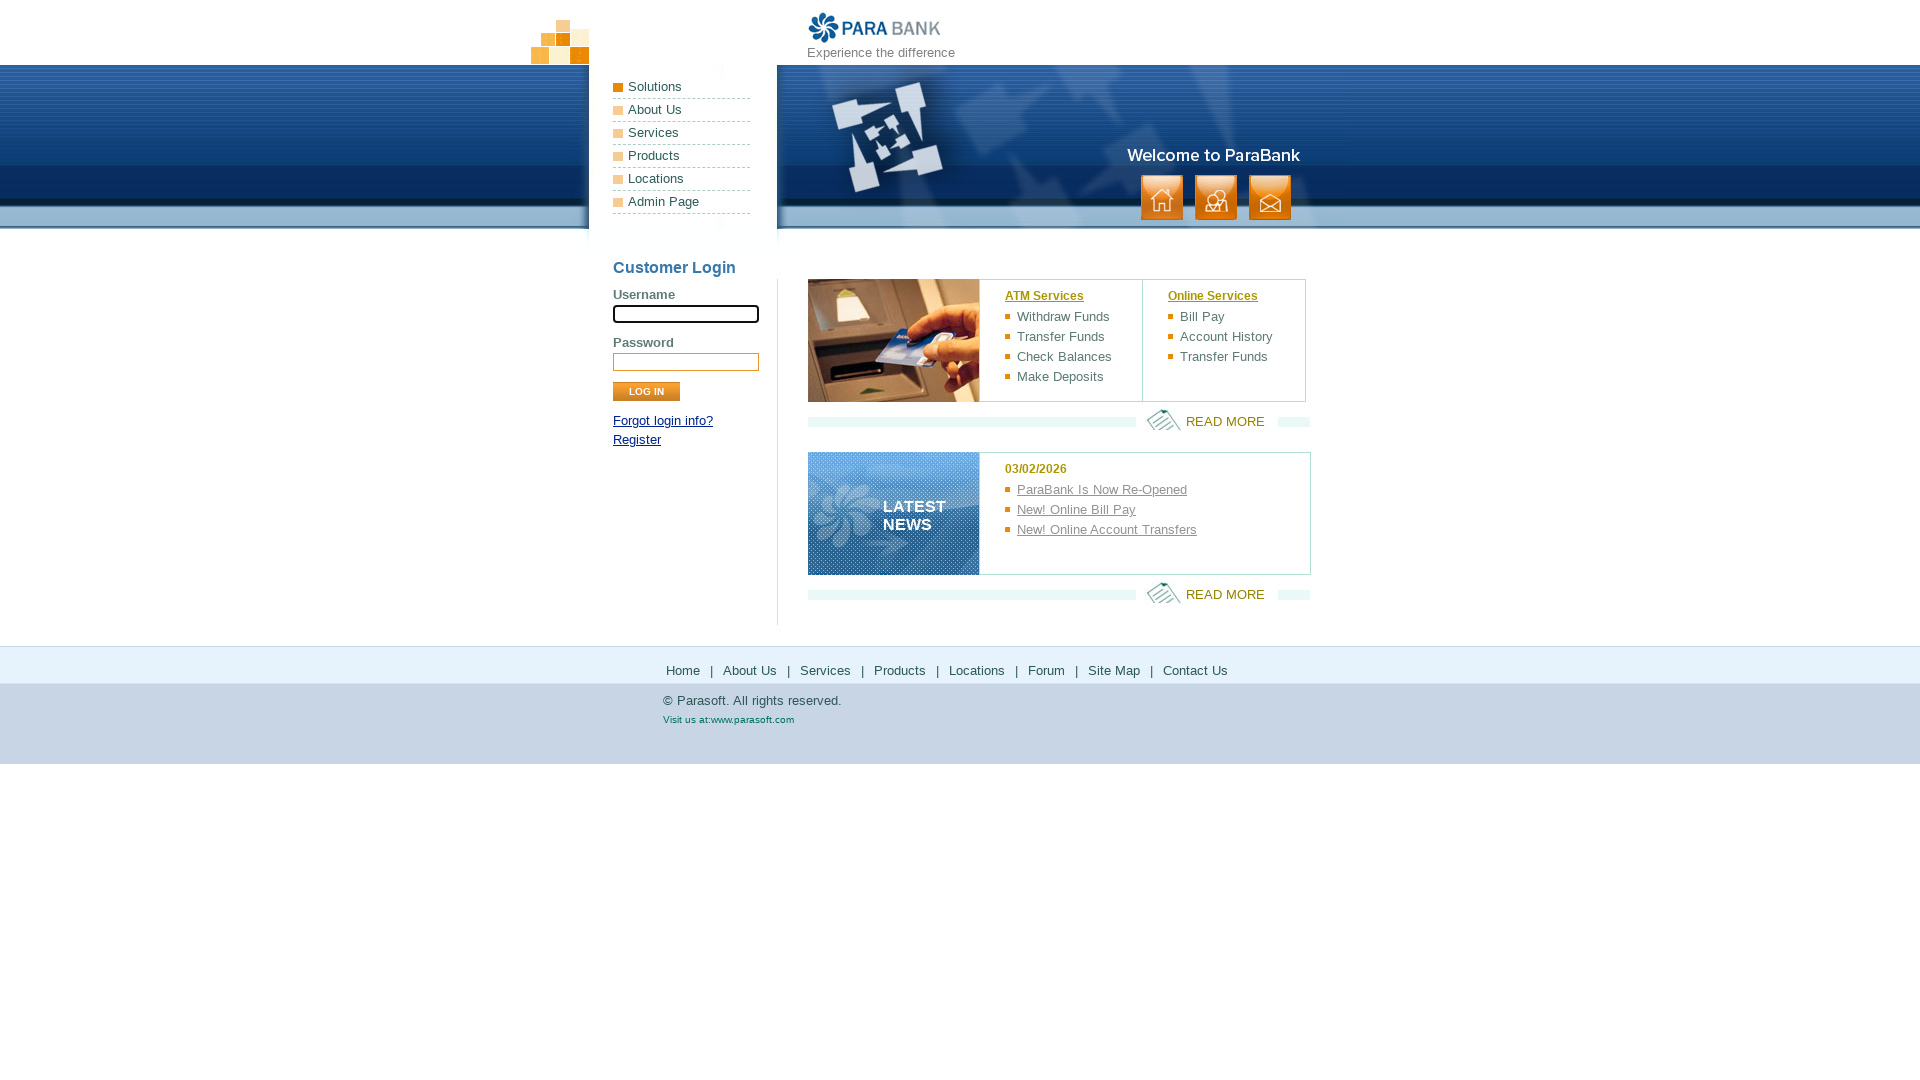

Clicked registration link at (637, 440) on #loginPanel > p:nth-child(3) > a
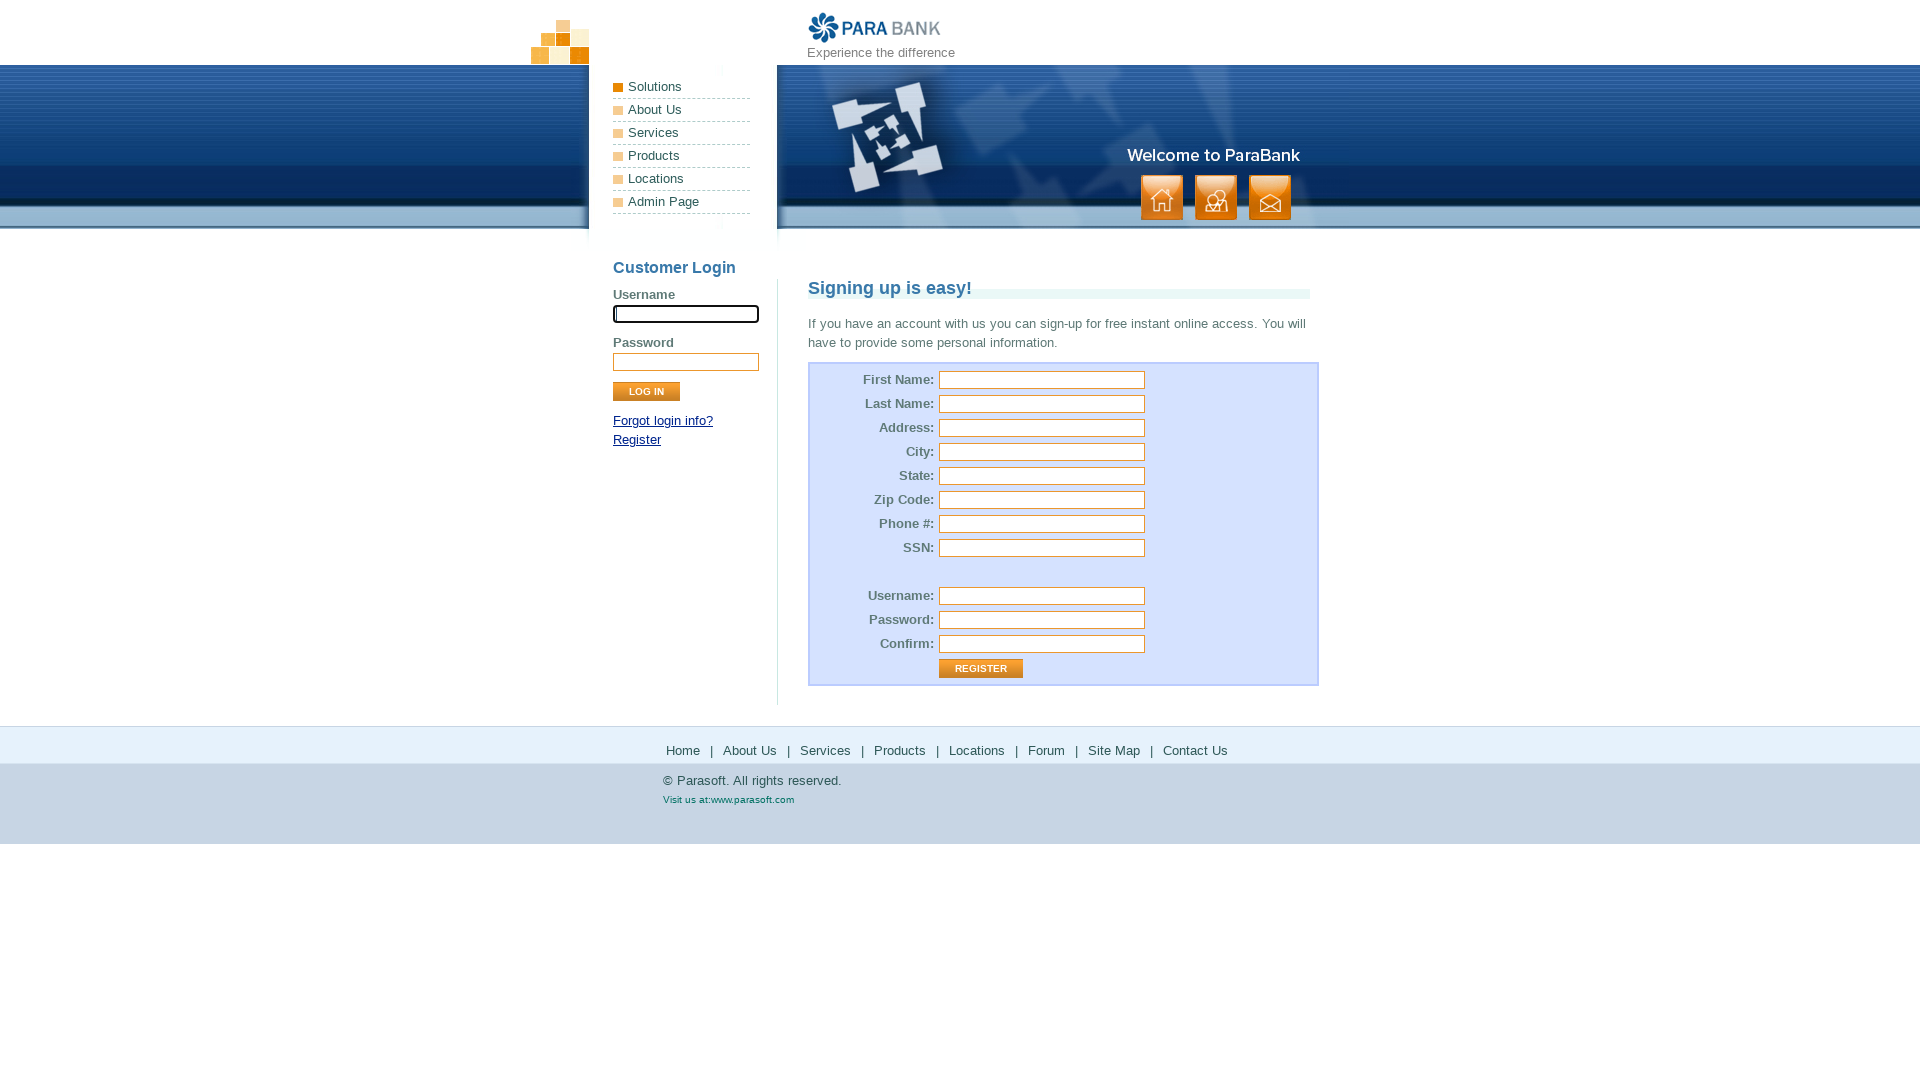

Filled first name field with 'don' on #customer\.firstName
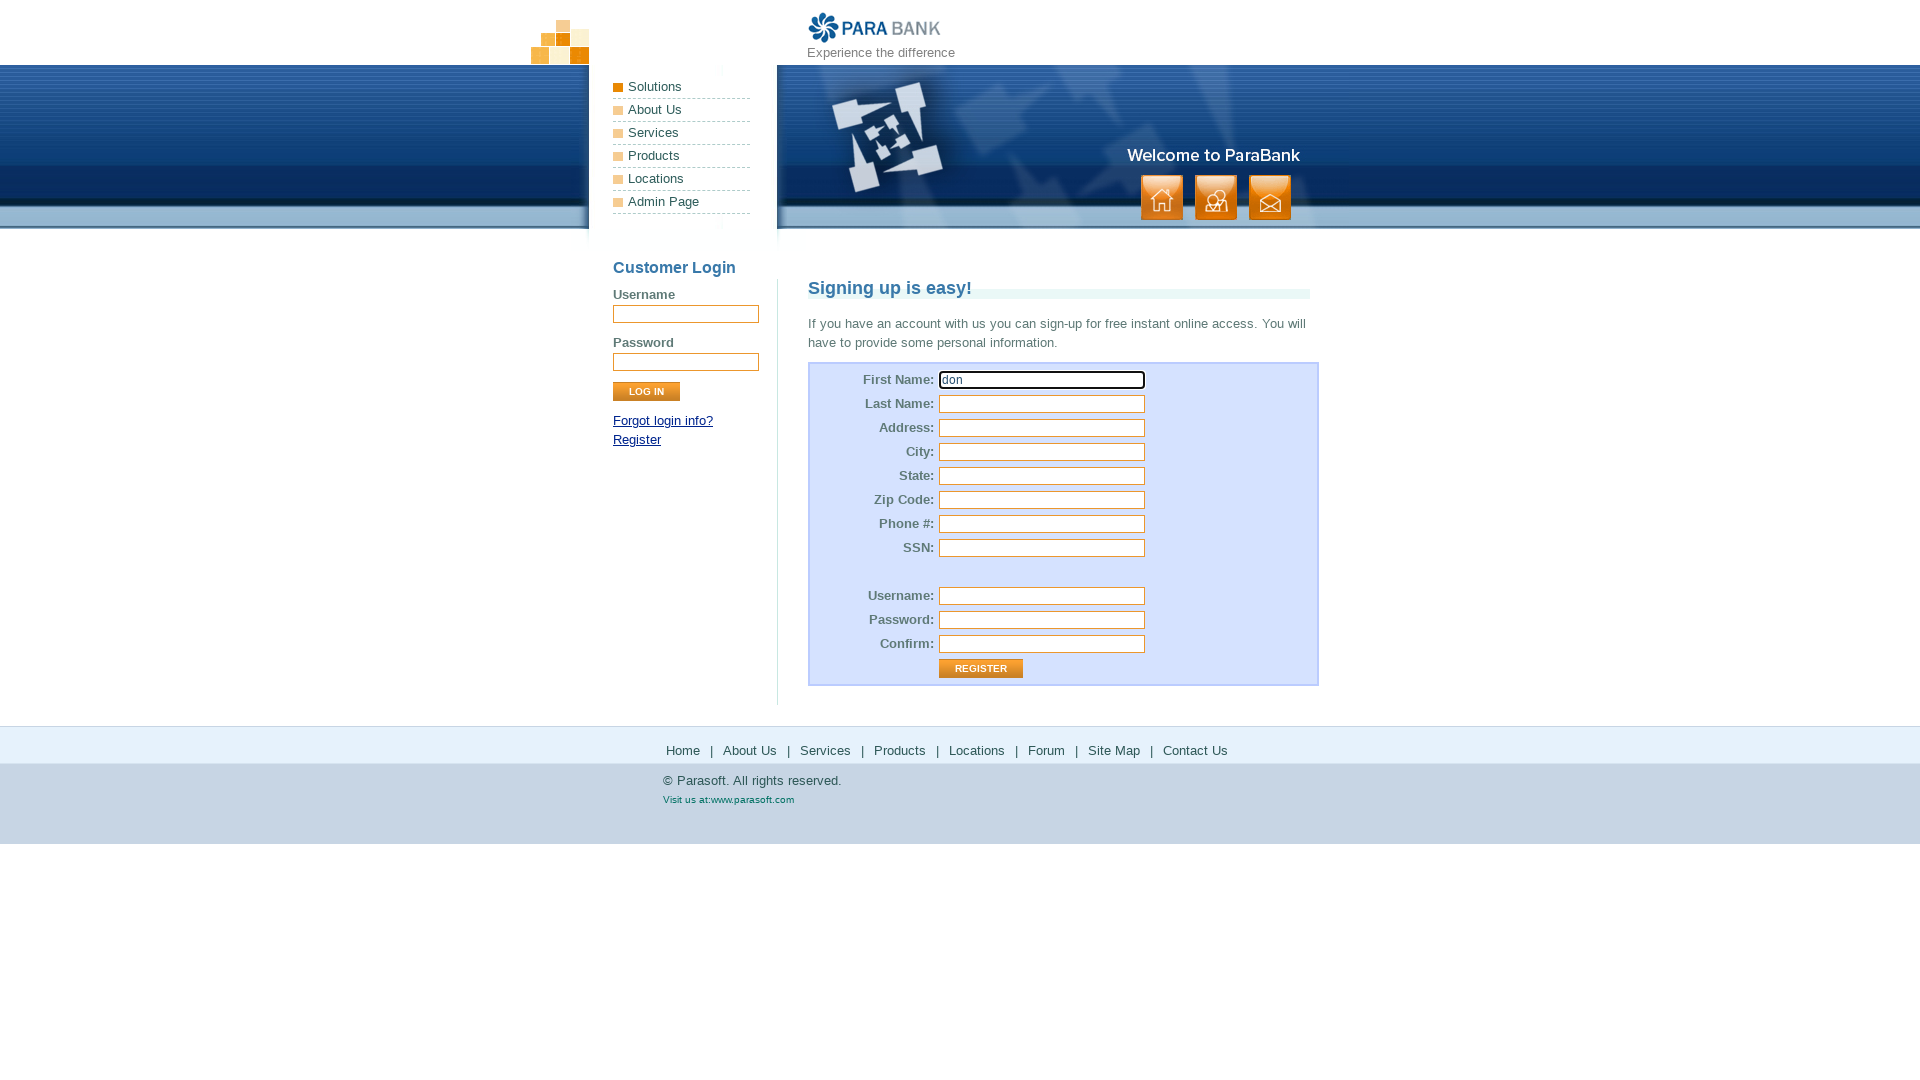

Filled last name field with 'jee' on #customer\.lastName
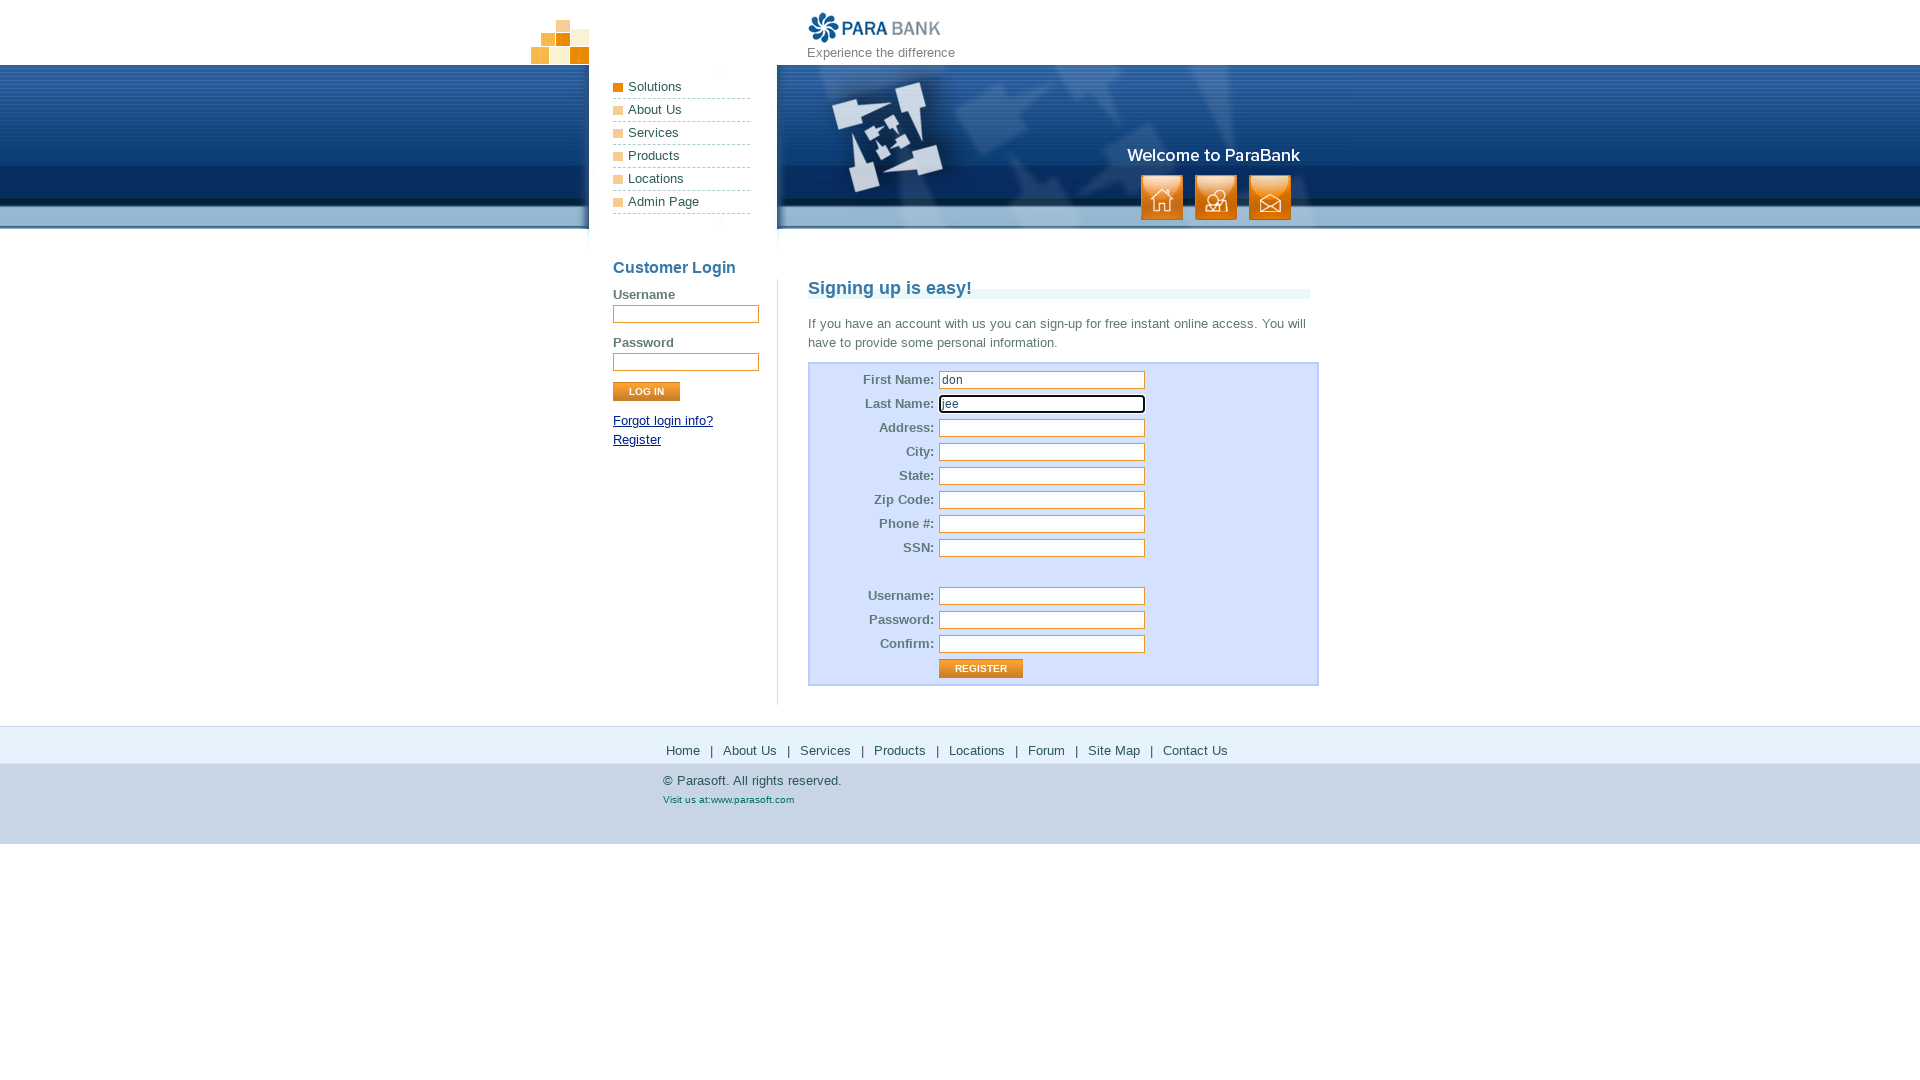

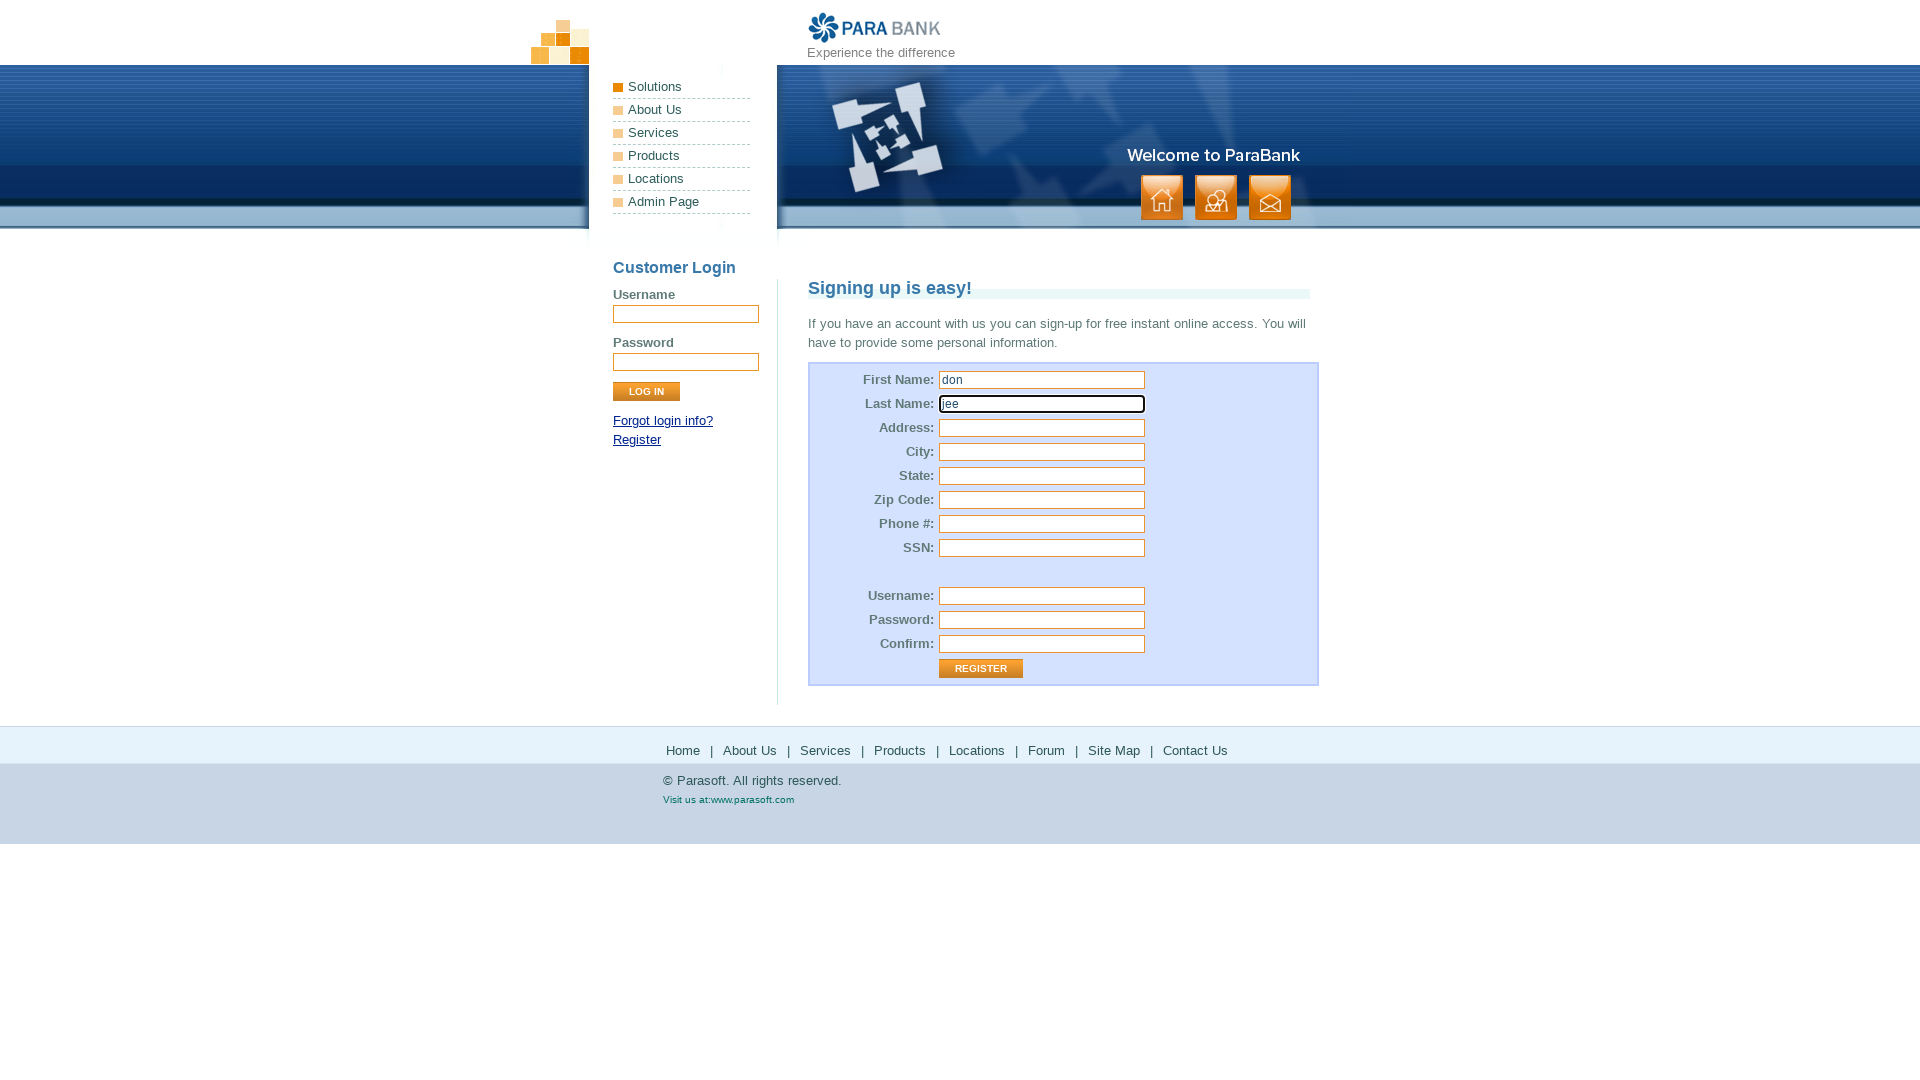